Tests handling of different JavaScript alert types (simple alert, confirm dialog, and prompt dialog) by clicking buttons that trigger alerts and accepting/dismissing them with appropriate responses.

Starting URL: https://leafground.com/alert.xhtml

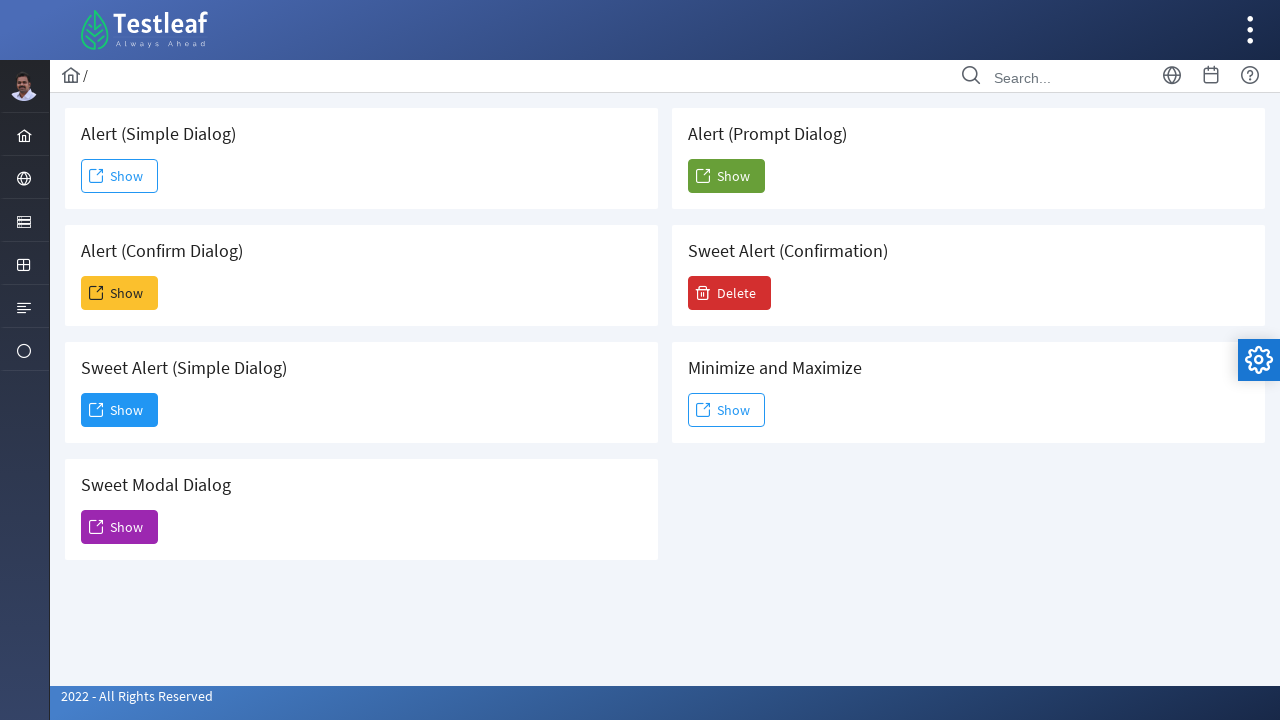

Set up dialog handler for simple alert
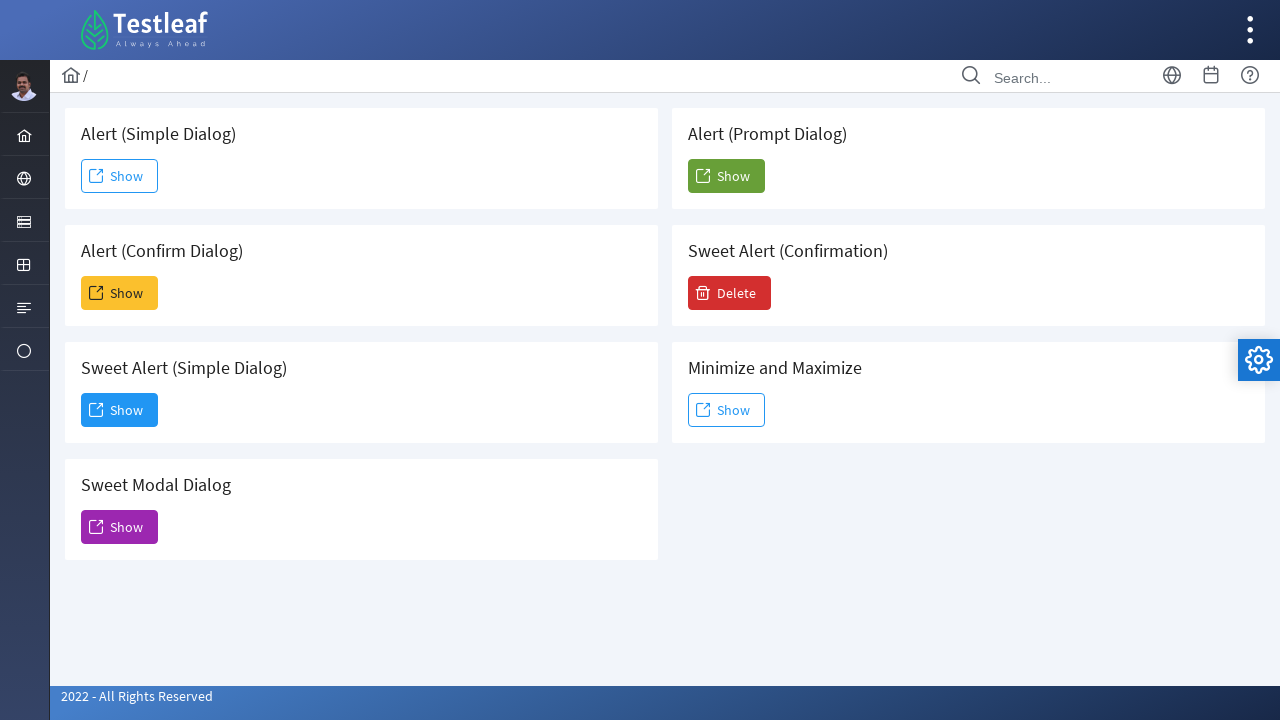

Clicked Show button to trigger simple alert dialog at (120, 176) on text=Show >> nth=0
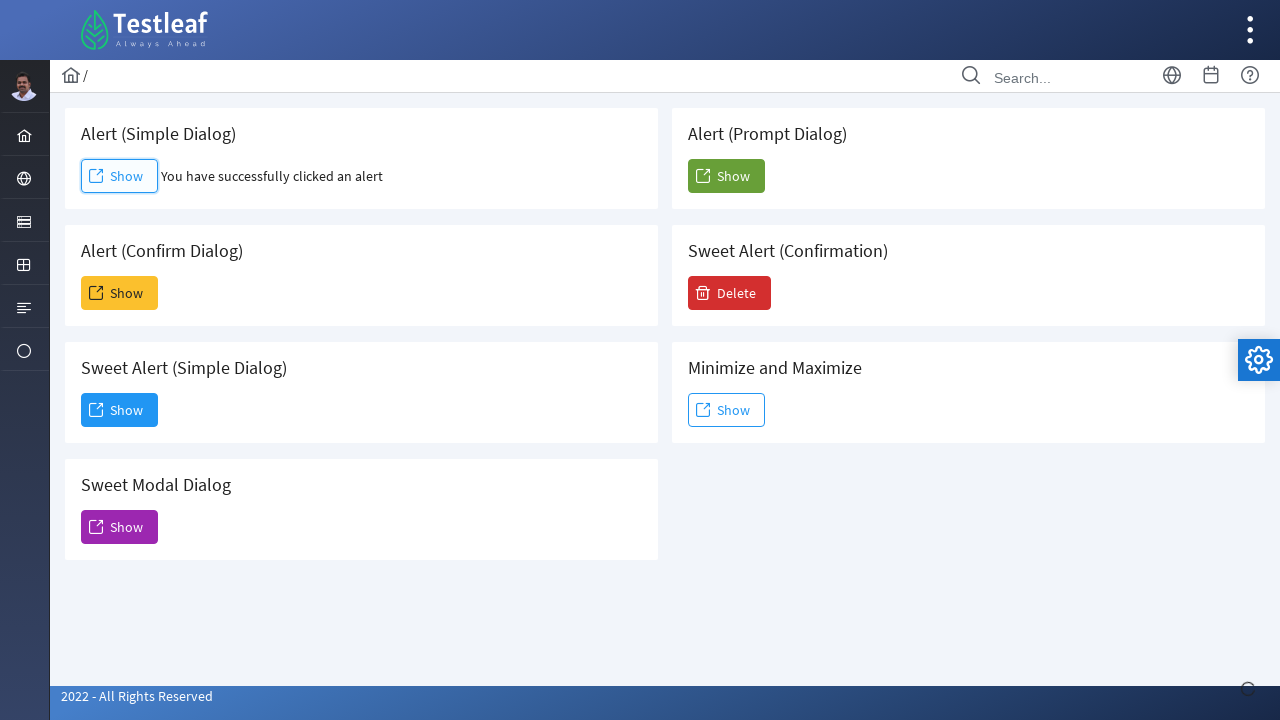

Waited for simple alert dialog to be handled
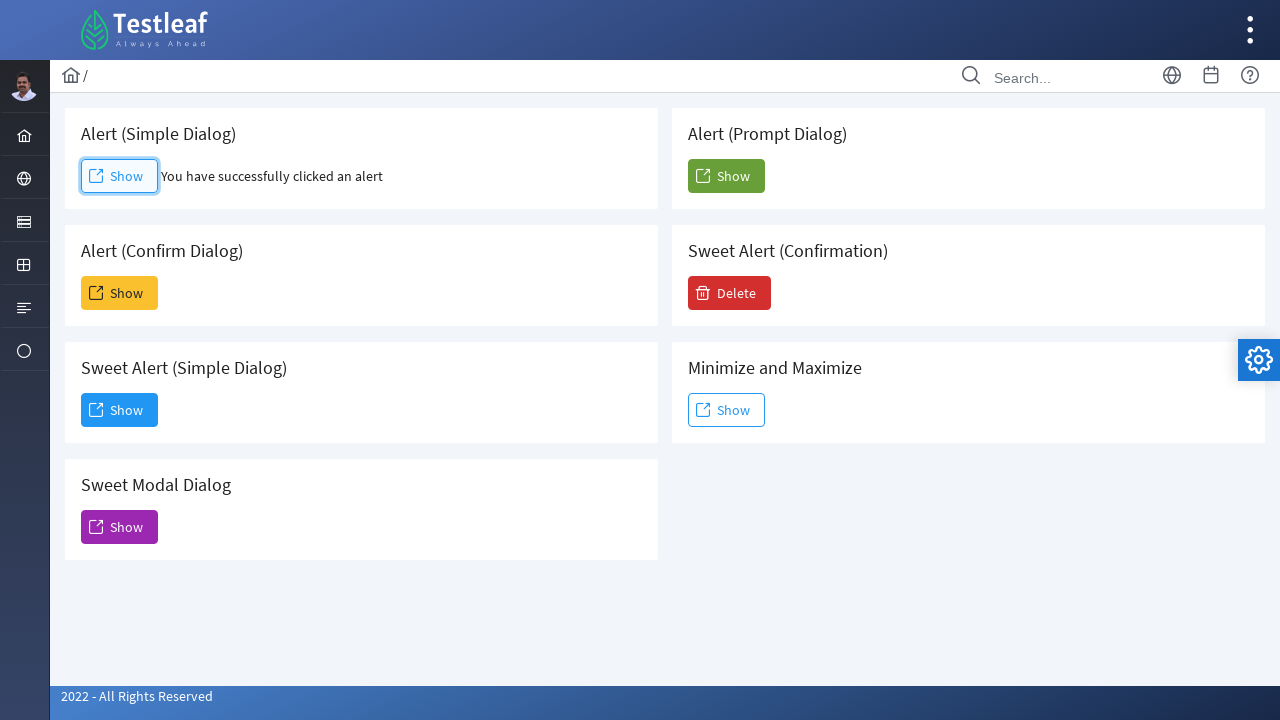

Set up dialog handler for confirm dialog
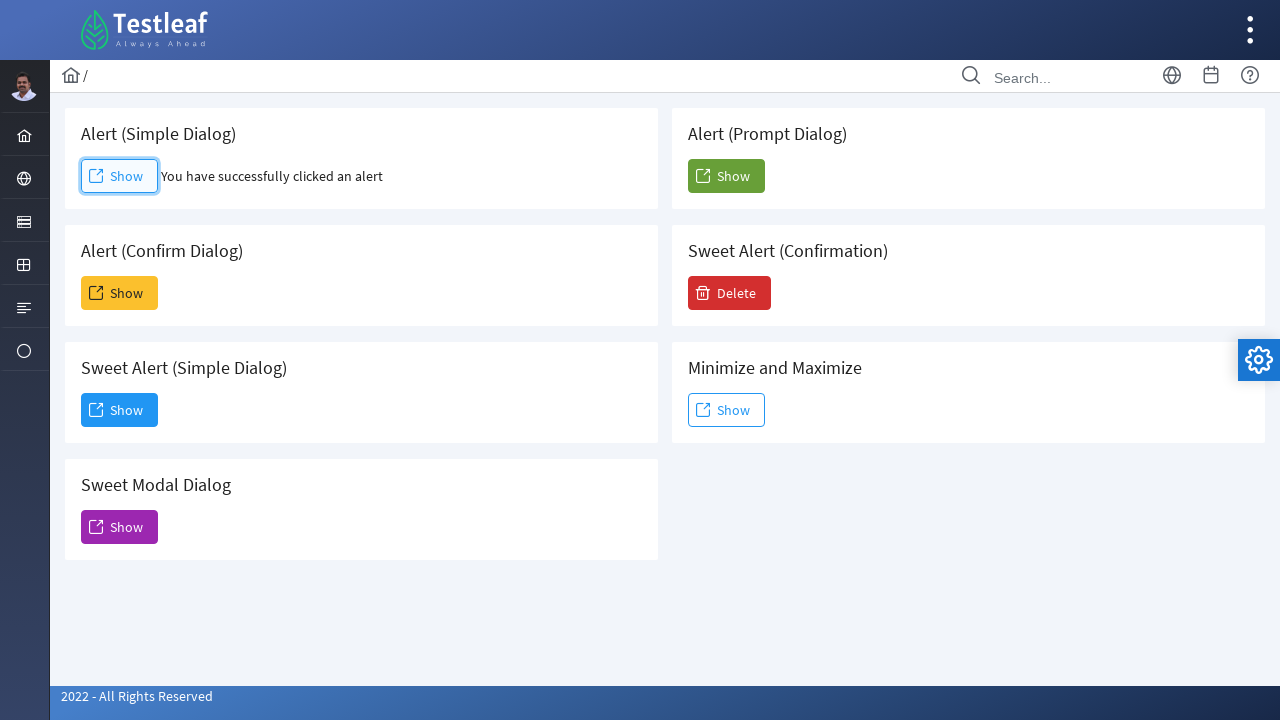

Clicked Show button to trigger confirm dialog at (120, 293) on .card >> internal:has-text="Alert (Confirm Dialog)"i >> button >> internal:has-t
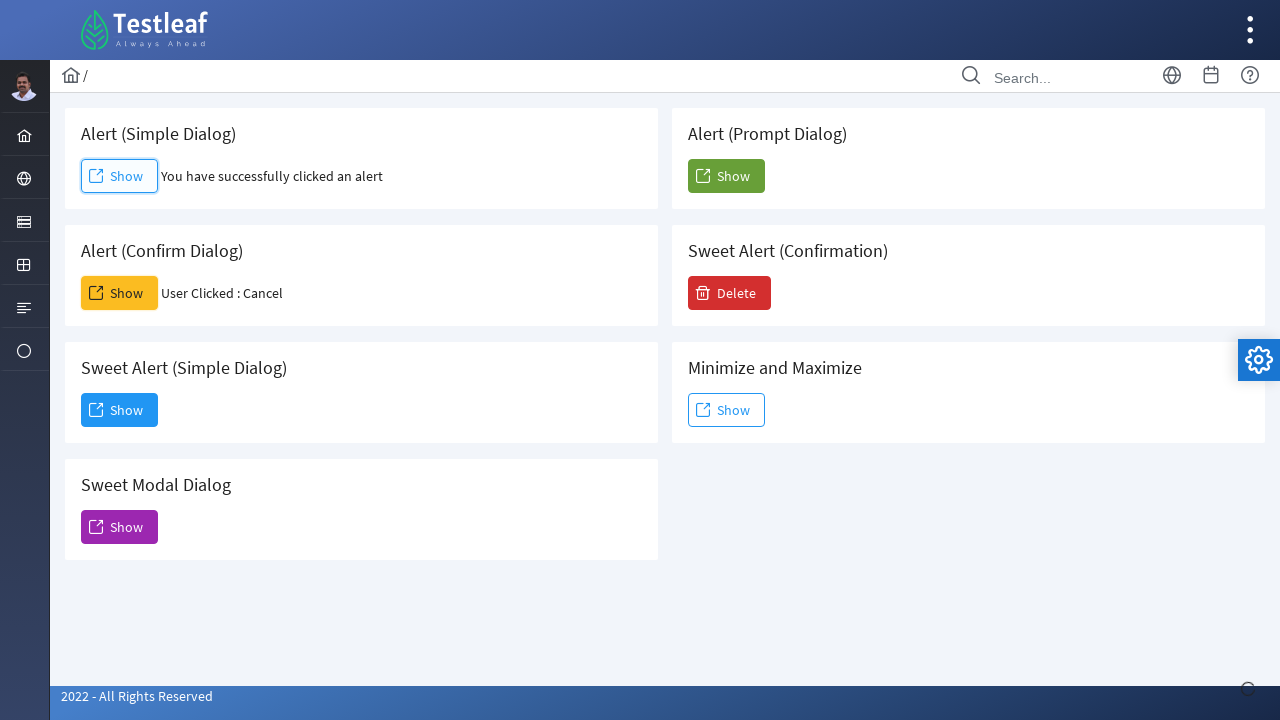

Waited for confirm dialog to be handled and dismissed
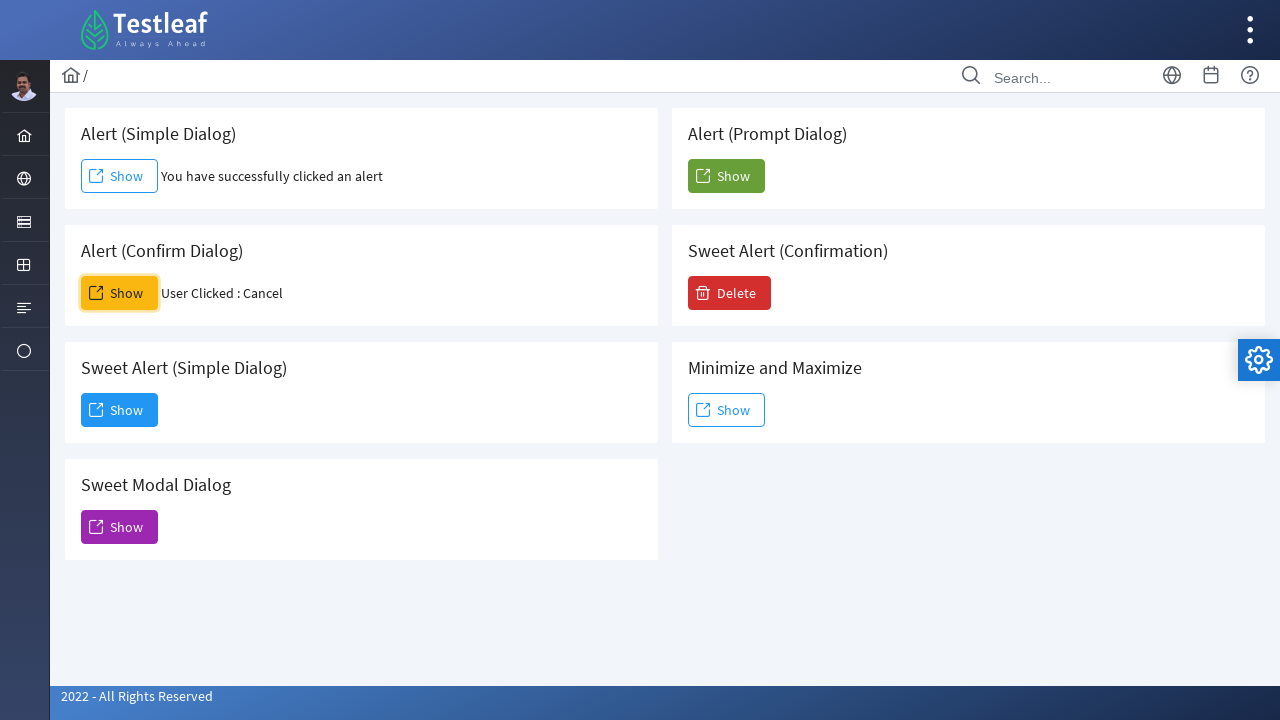

Set up dialog handler for prompt dialog
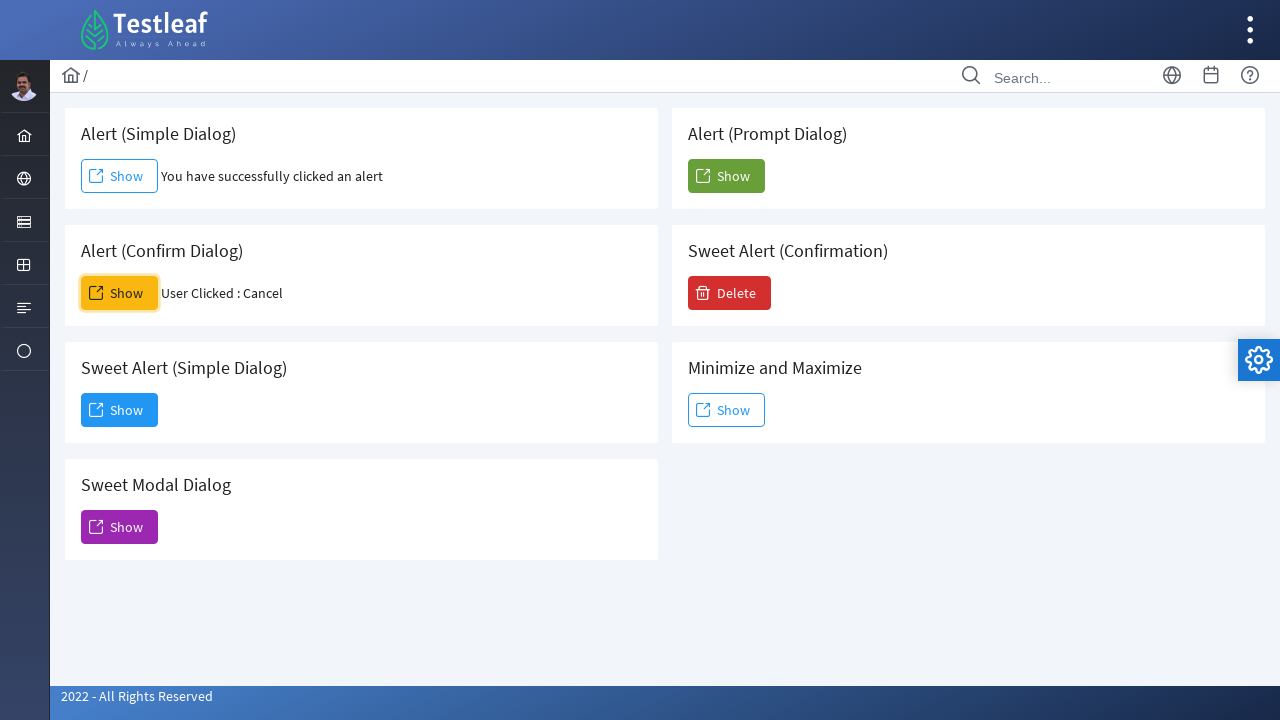

Clicked Show button to trigger prompt dialog at (726, 176) on .card >> internal:has-text="Alert (Prompt Dialog)"i >> button >> internal:has-te
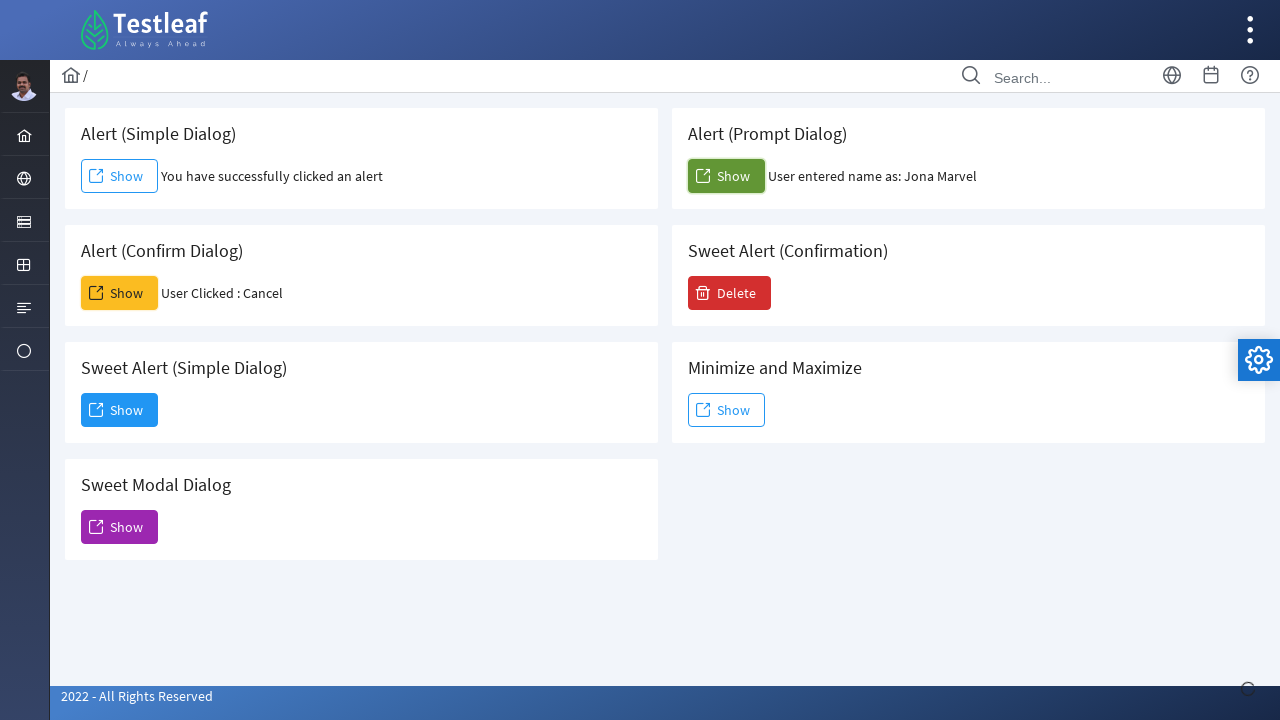

Waited for prompt dialog to be handled with text response 'Jona Marvel'
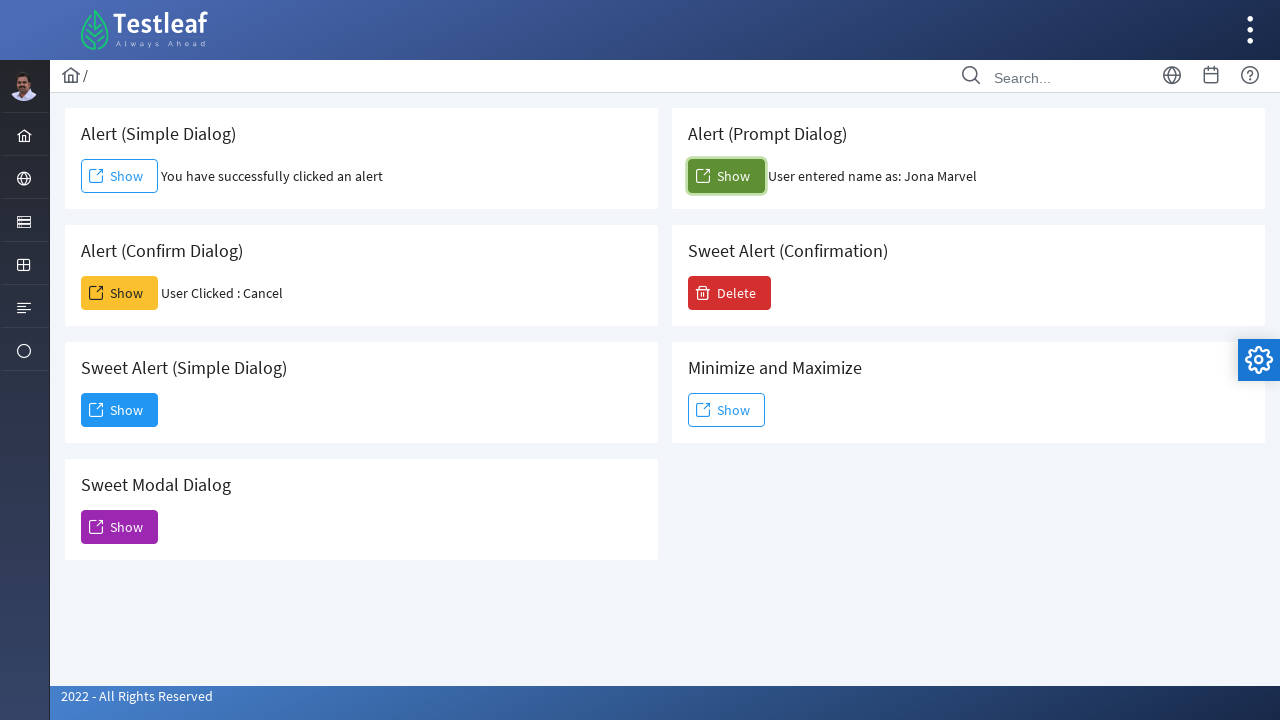

Clicked Show button in Minimize and Maximize section at (726, 410) on text=Show >> nth=-1
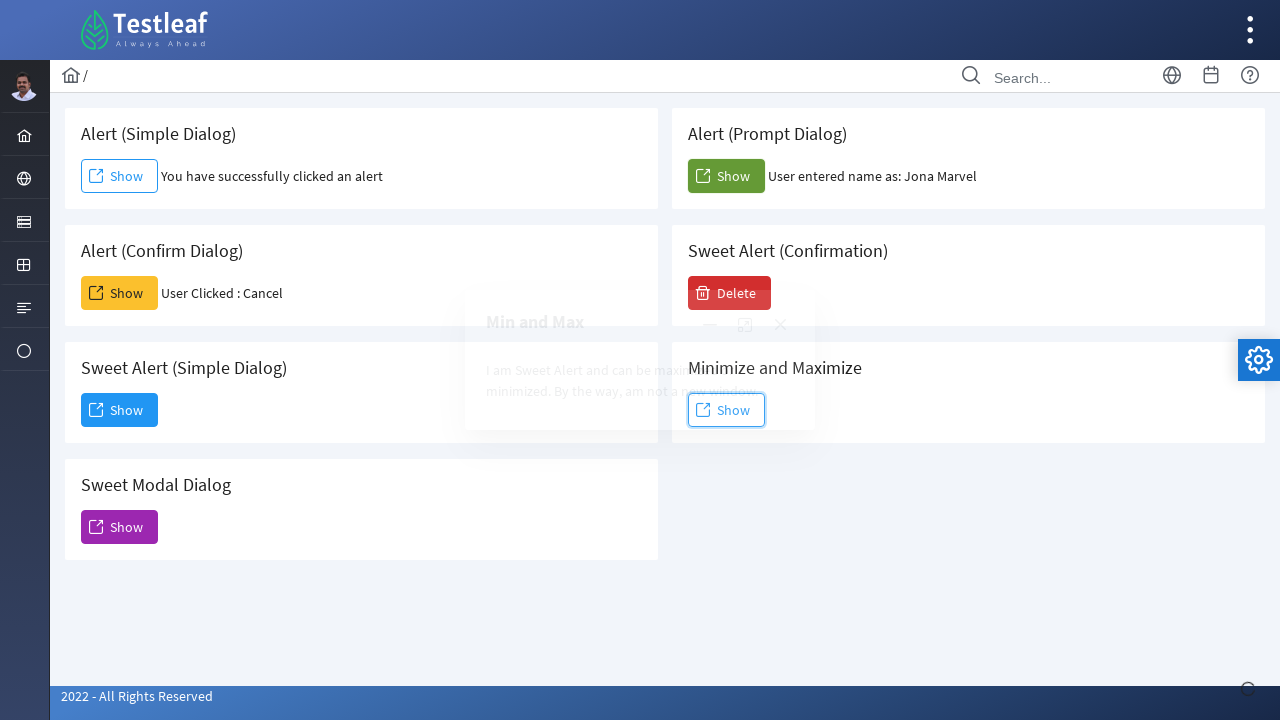

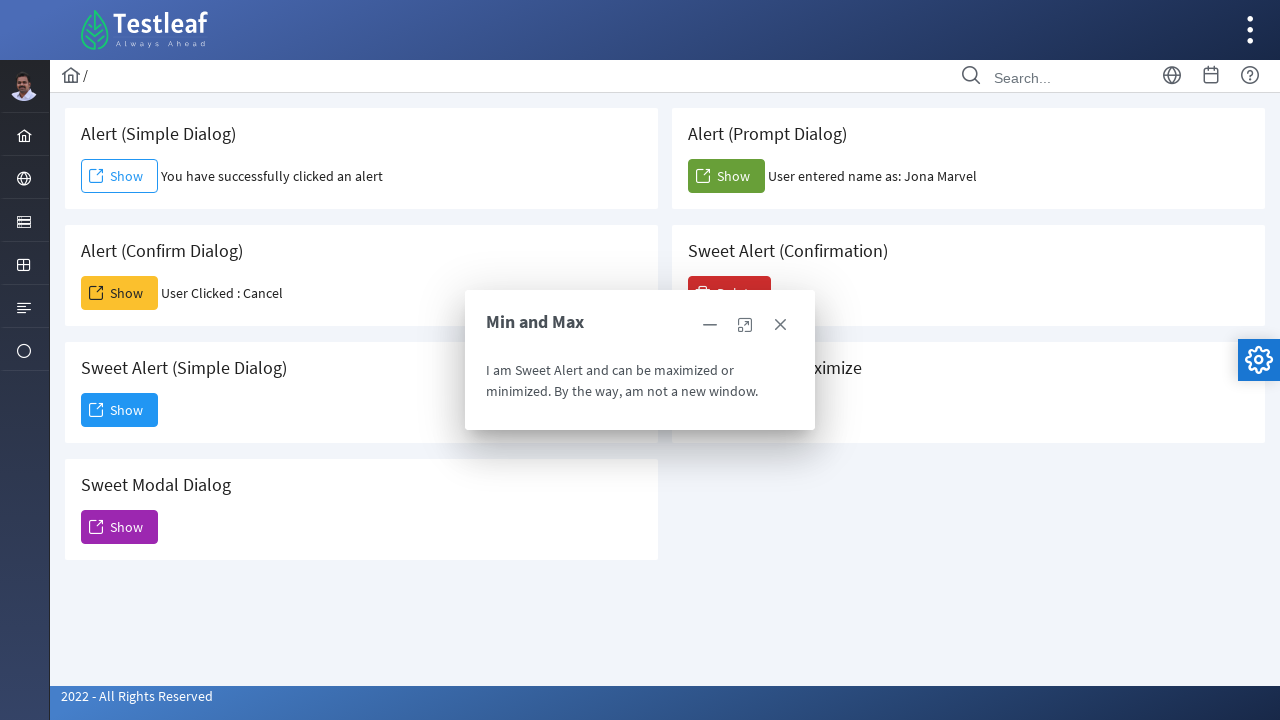